Tests checkbox functionality by selecting all available checkboxes on the page

Starting URL: https://testautomationpractice.blogspot.com/

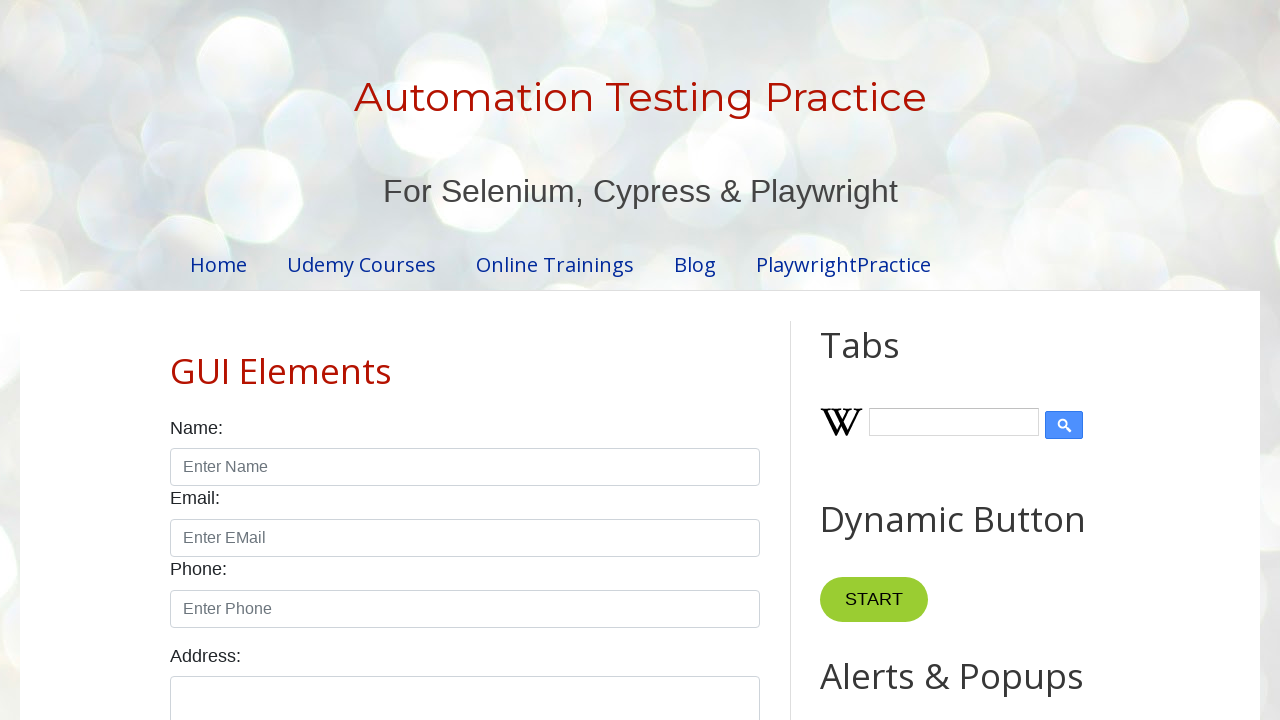

Located all available checkboxes on the page
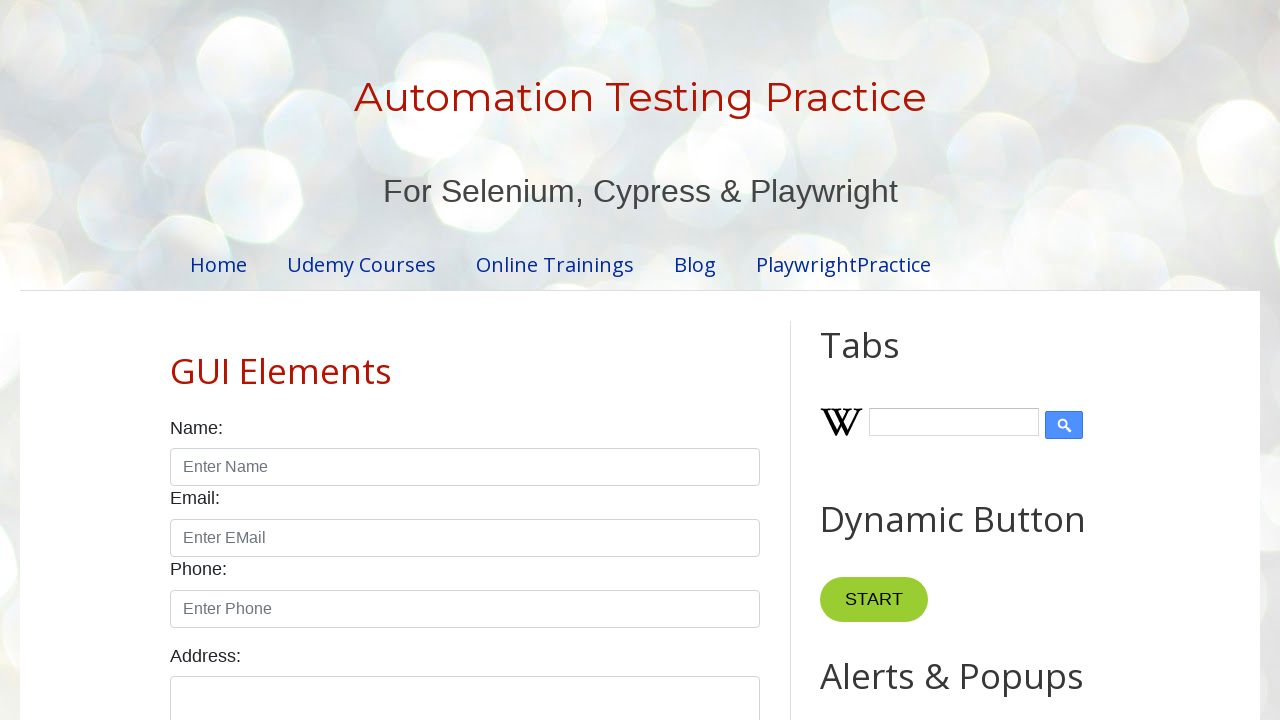

Found 7 checkboxes to select
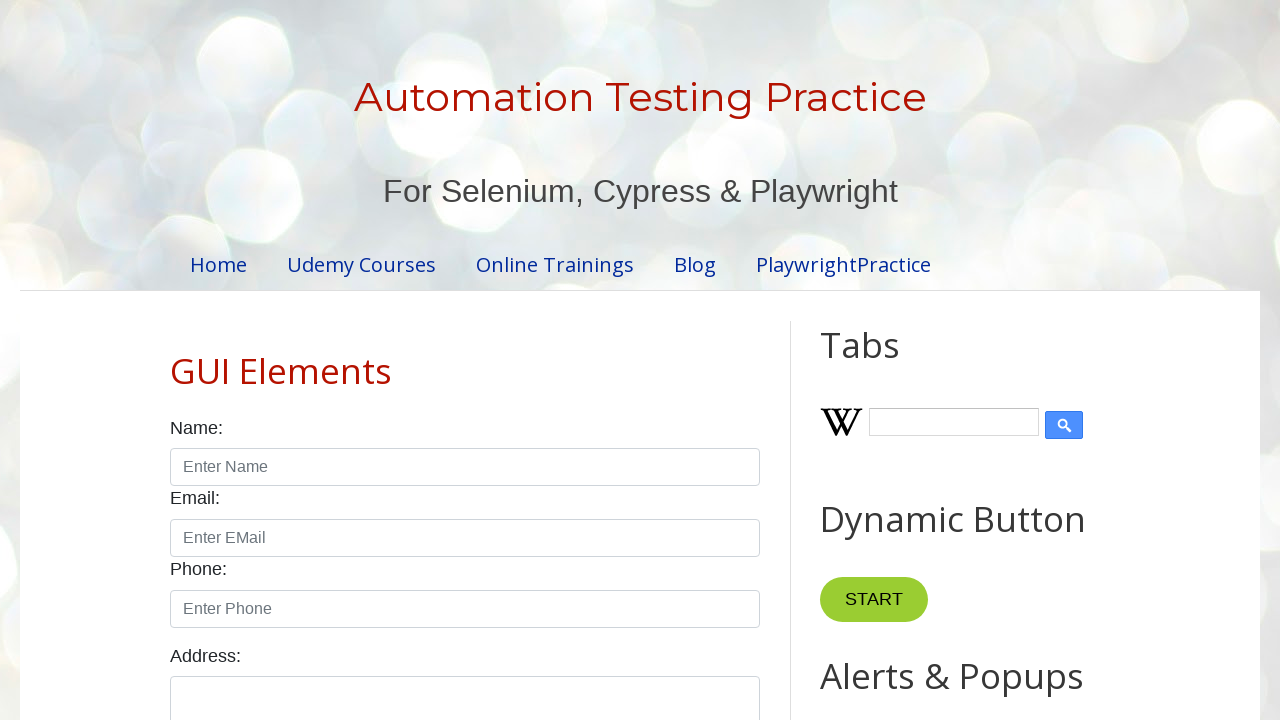

Selected checkbox 1 of 7 at (176, 360) on xpath=//div[@class='form-check form-check-inline']/input[@type='checkbox'] >> nt
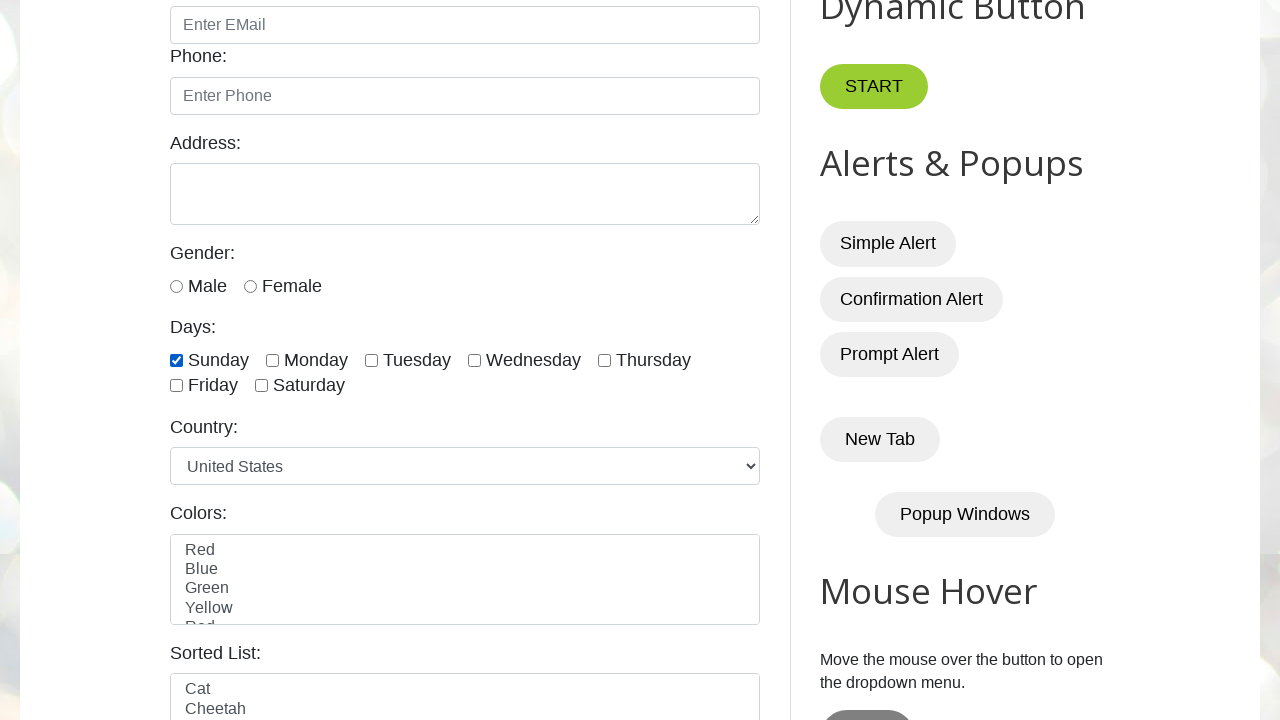

Selected checkbox 2 of 7 at (272, 360) on xpath=//div[@class='form-check form-check-inline']/input[@type='checkbox'] >> nt
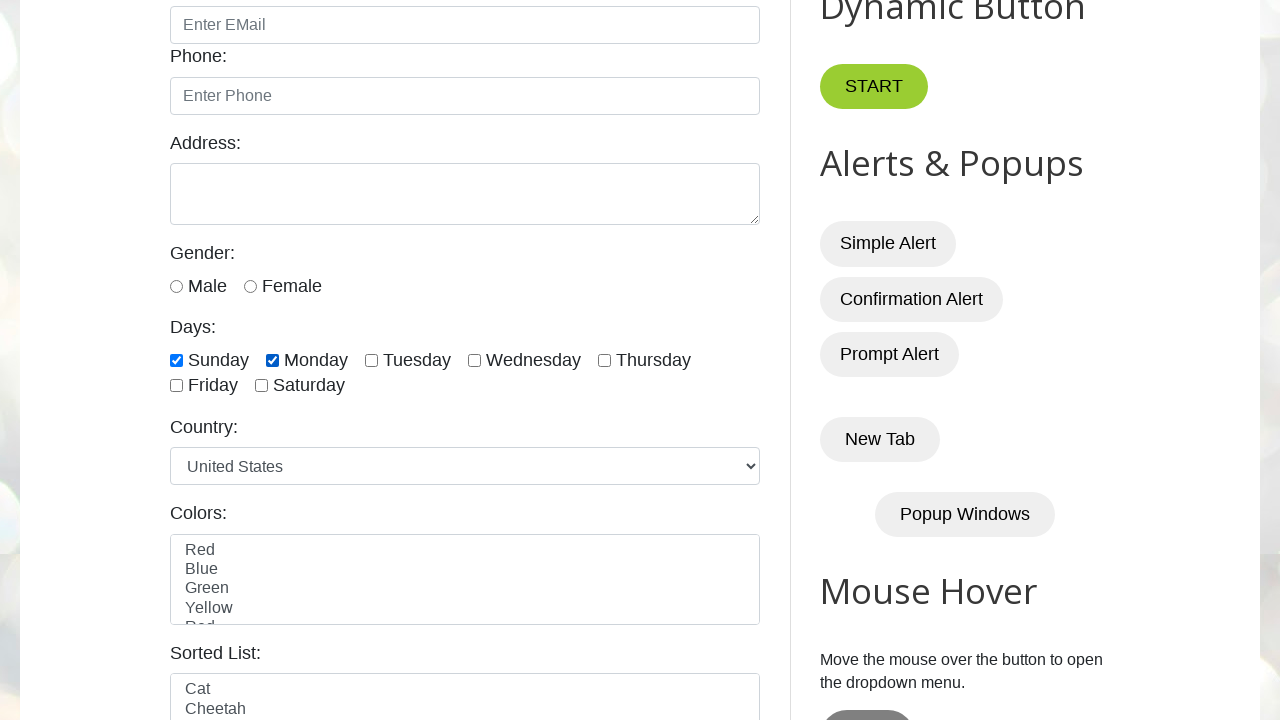

Selected checkbox 3 of 7 at (372, 360) on xpath=//div[@class='form-check form-check-inline']/input[@type='checkbox'] >> nt
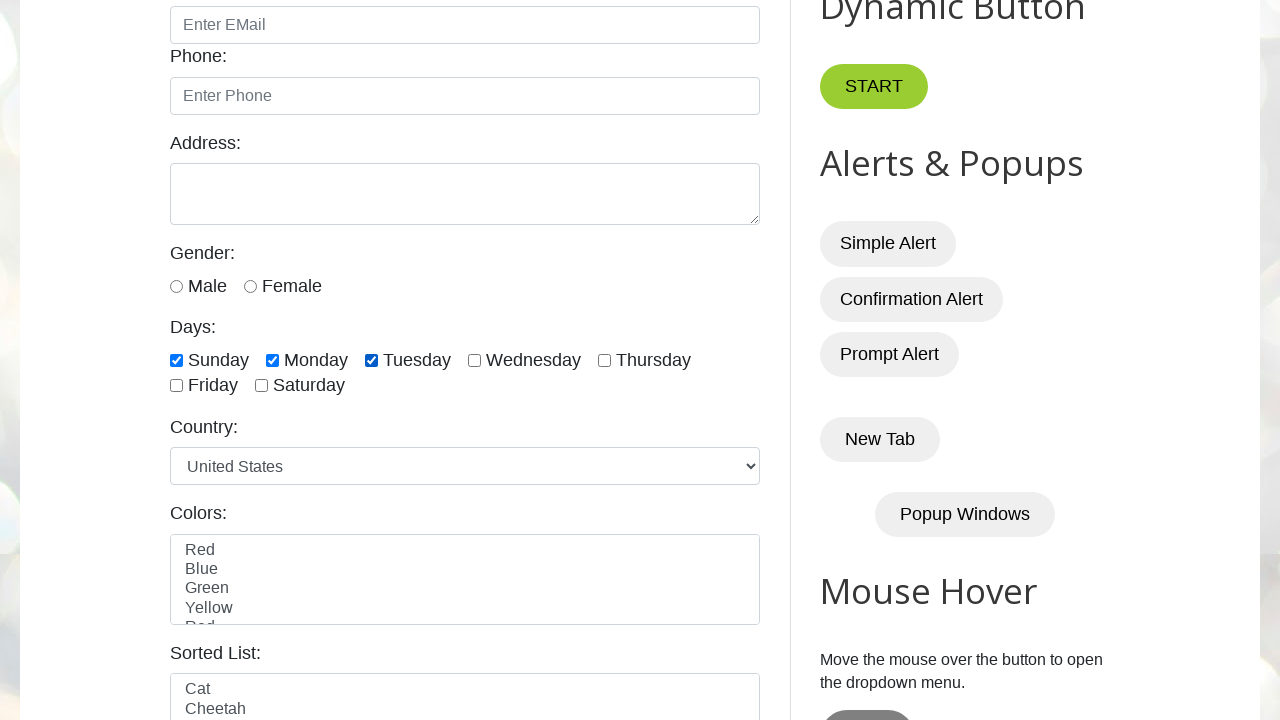

Selected checkbox 4 of 7 at (474, 360) on xpath=//div[@class='form-check form-check-inline']/input[@type='checkbox'] >> nt
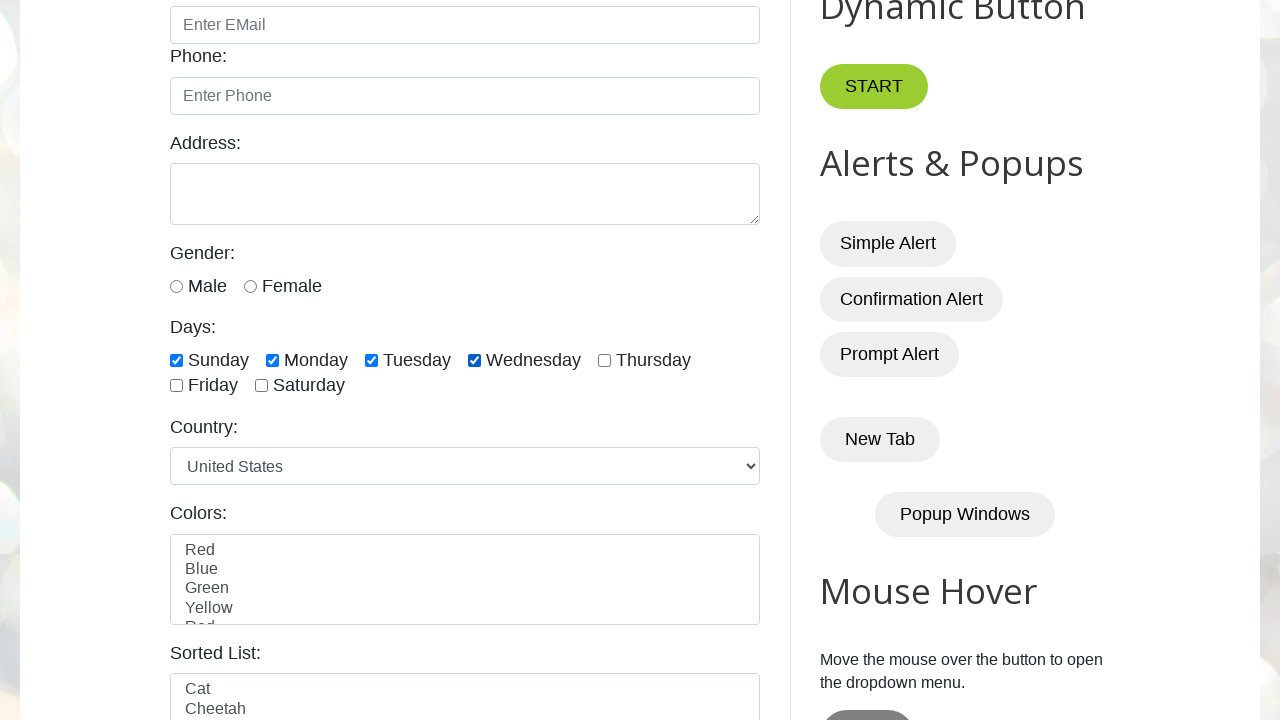

Selected checkbox 5 of 7 at (604, 360) on xpath=//div[@class='form-check form-check-inline']/input[@type='checkbox'] >> nt
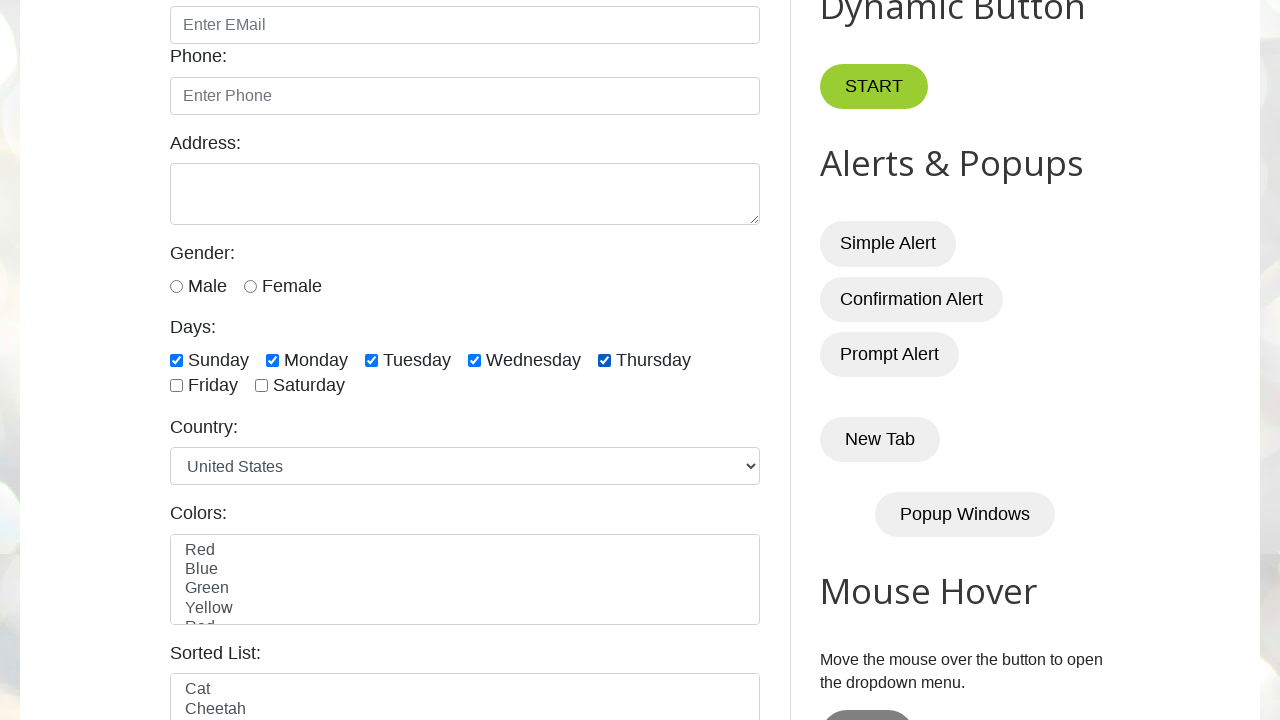

Selected checkbox 6 of 7 at (176, 386) on xpath=//div[@class='form-check form-check-inline']/input[@type='checkbox'] >> nt
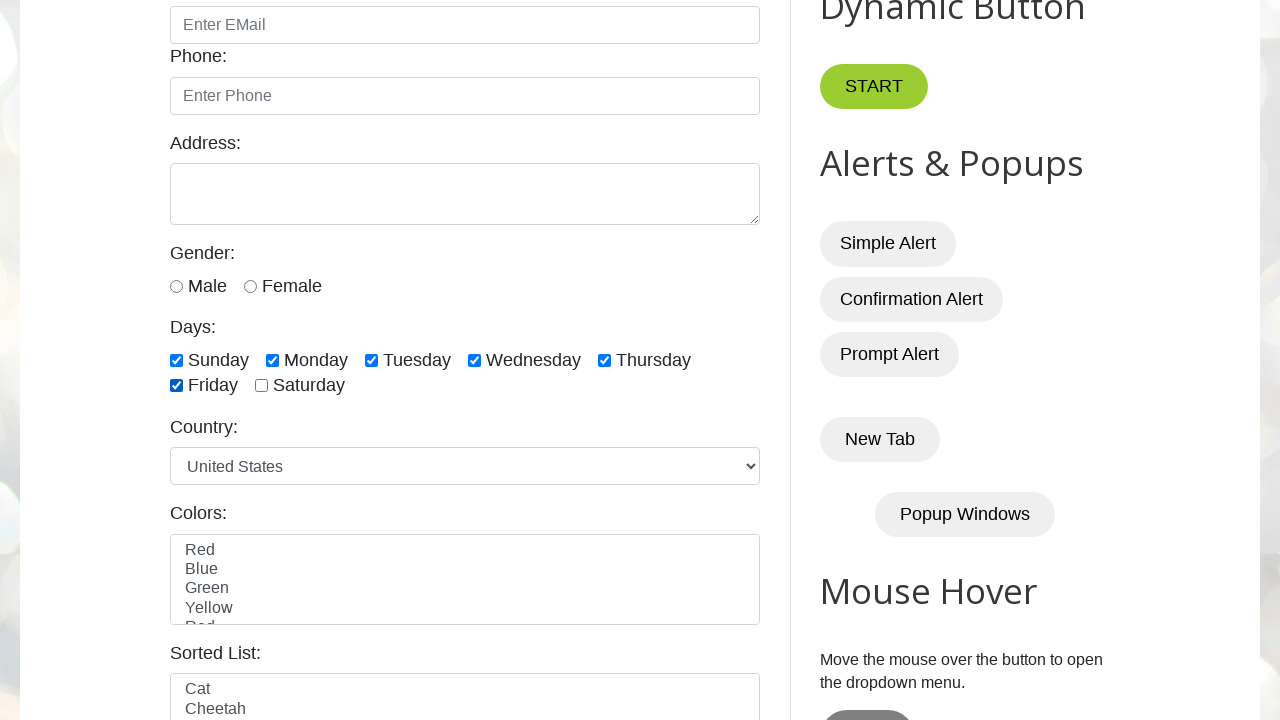

Selected checkbox 7 of 7 at (262, 386) on xpath=//div[@class='form-check form-check-inline']/input[@type='checkbox'] >> nt
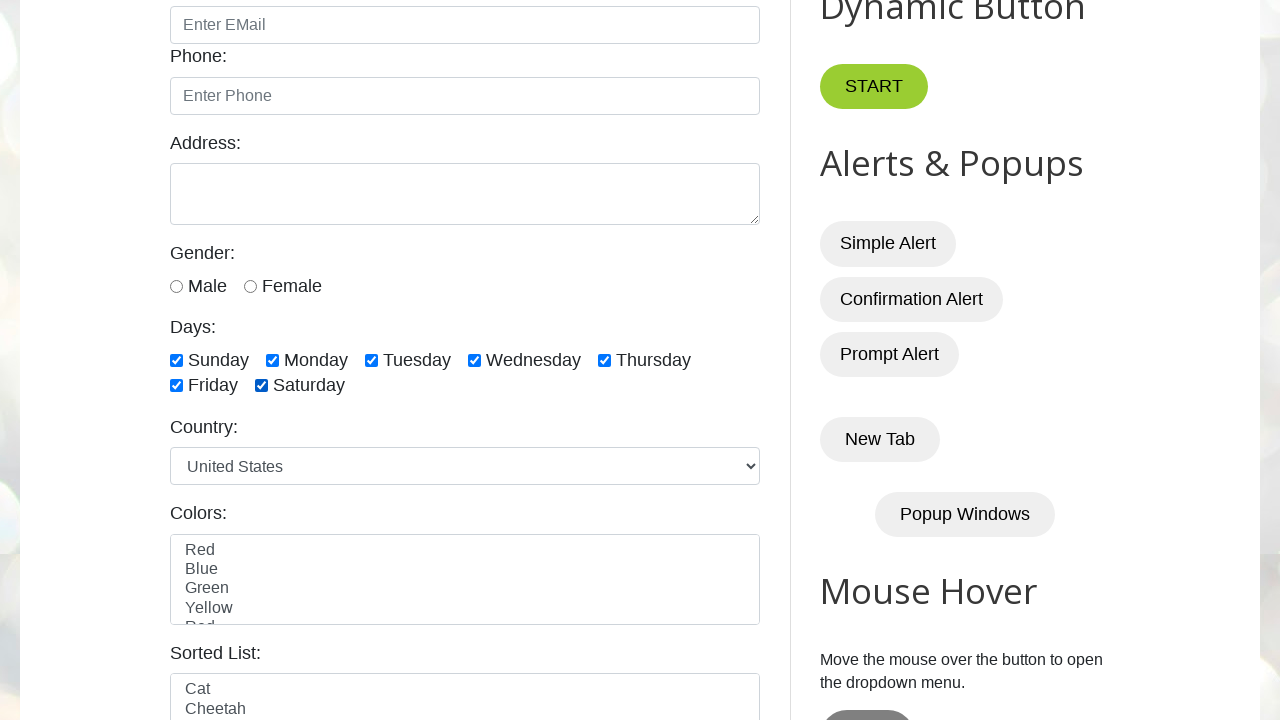

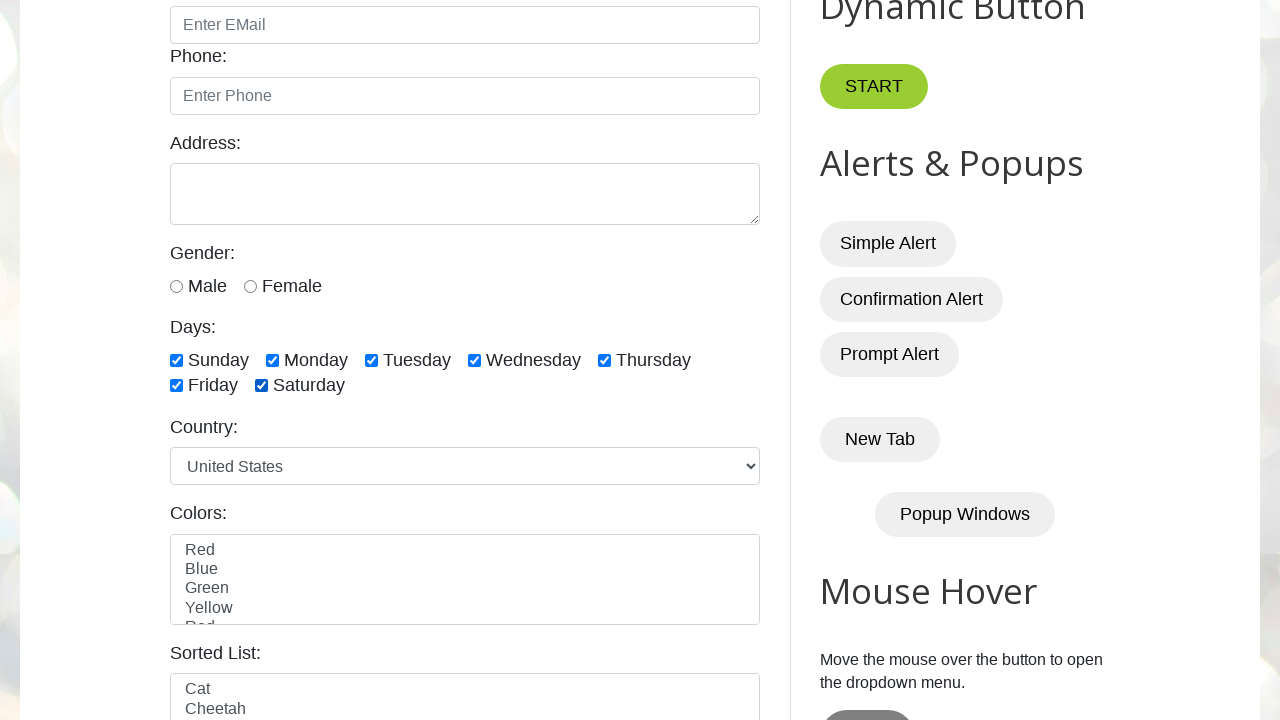